Tests that the Cal.com organization homepage loads and displays the organization name along with Engineering and Marketing teams

Starting URL: https://i.cal.com

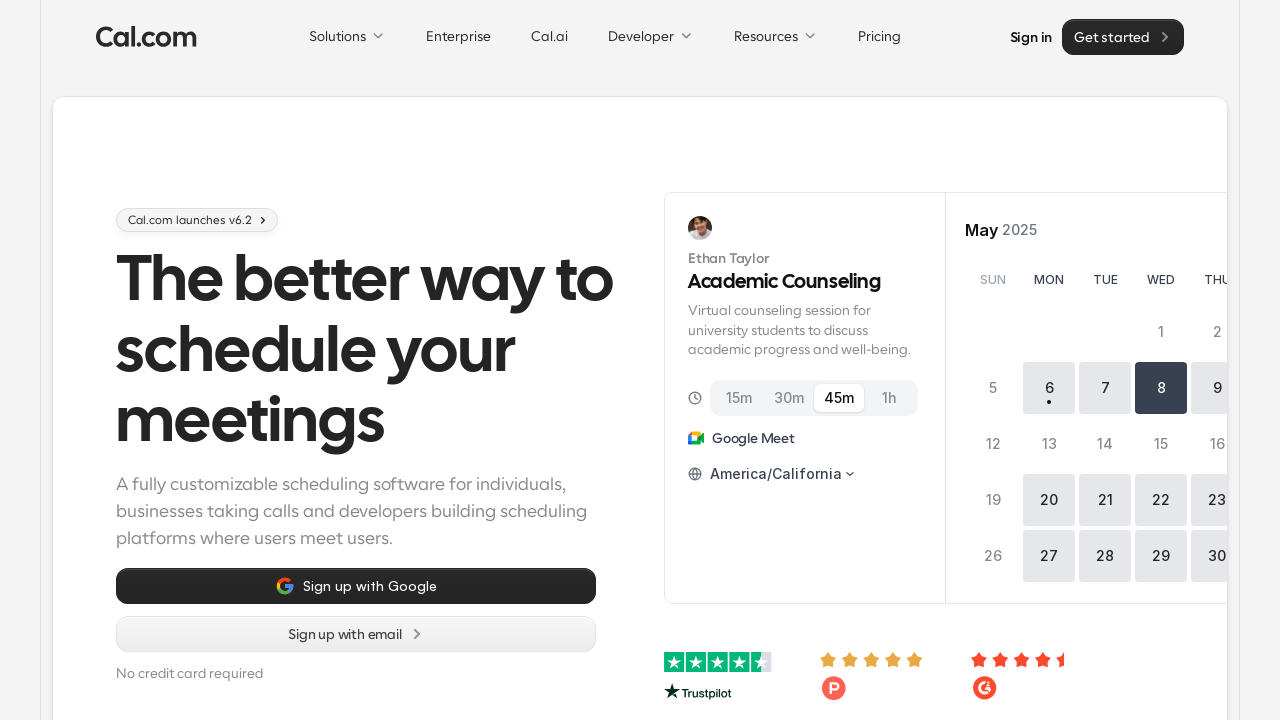

Navigated to Cal.com organization homepage
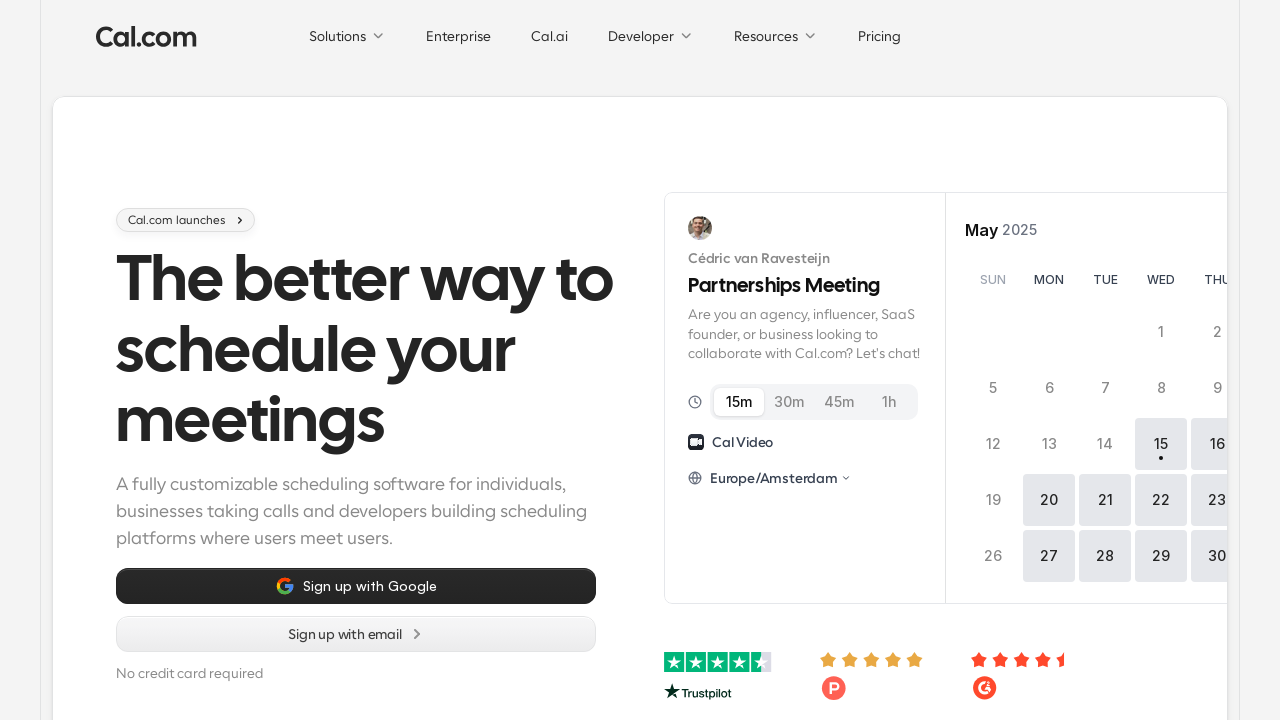

Organization name 'Cal.com' is visible on the page
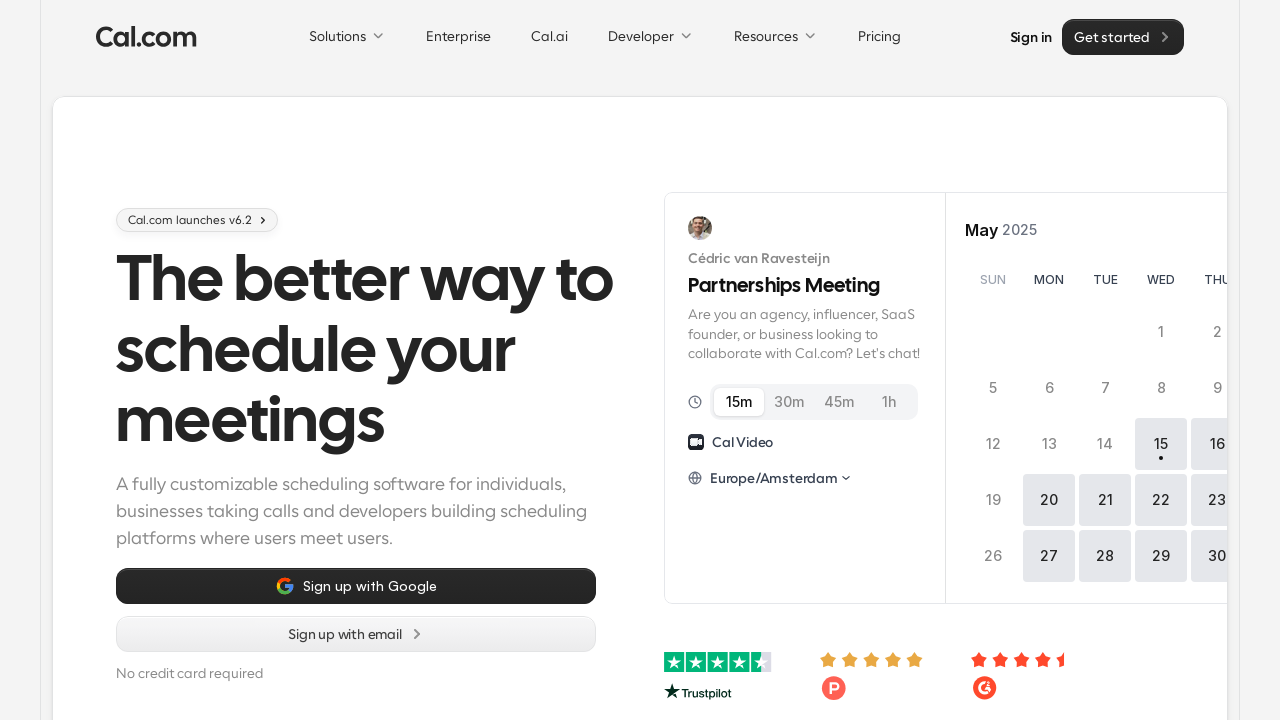

Engineering team is displayed on the organization homepage
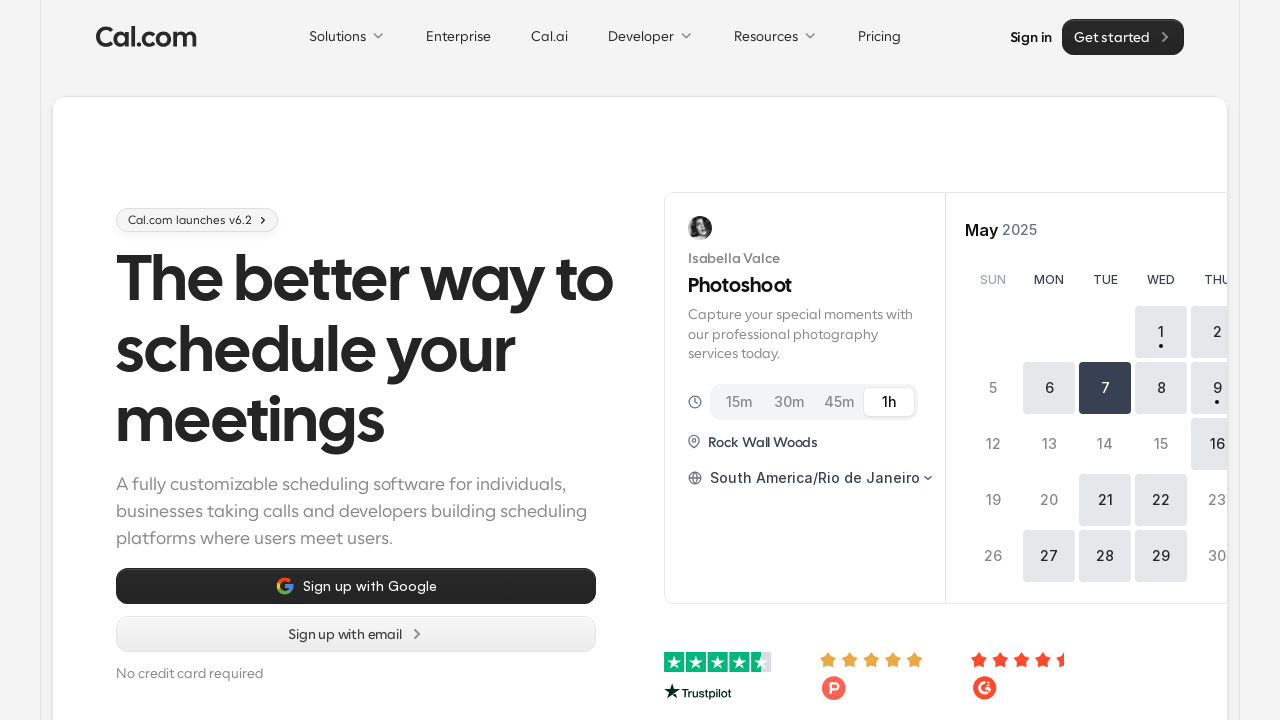

Marketing team is displayed on the organization homepage
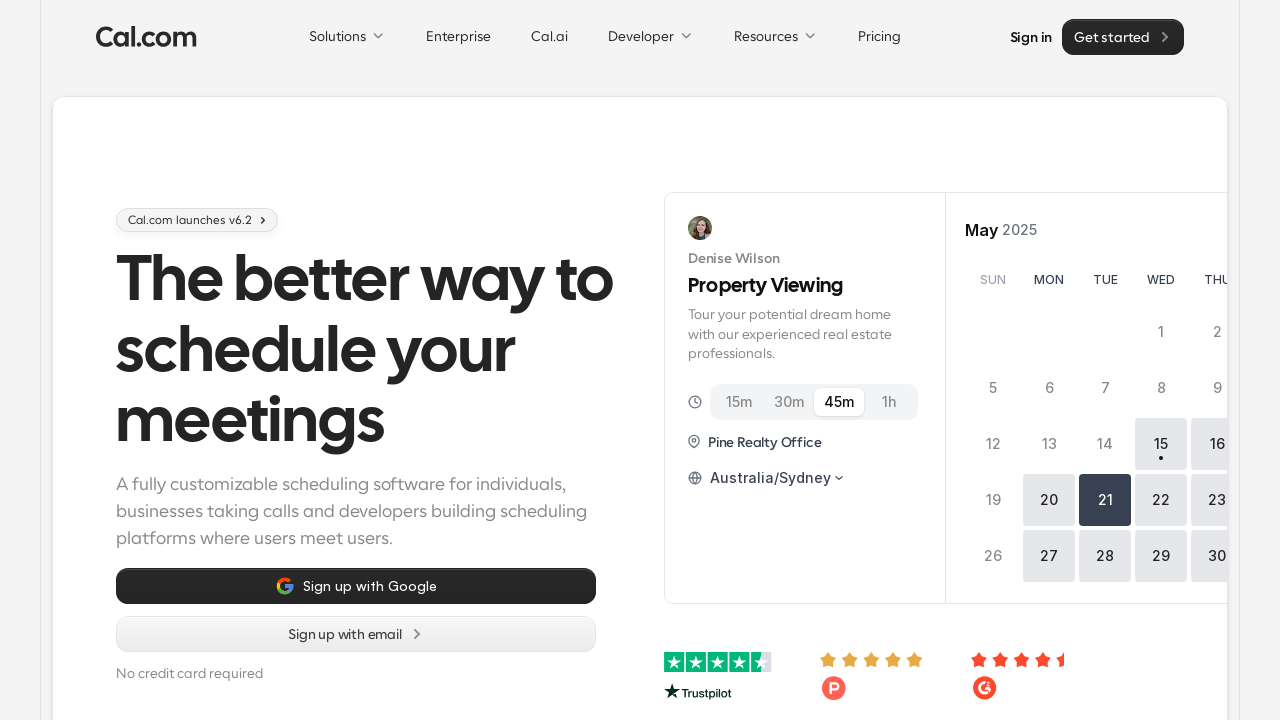

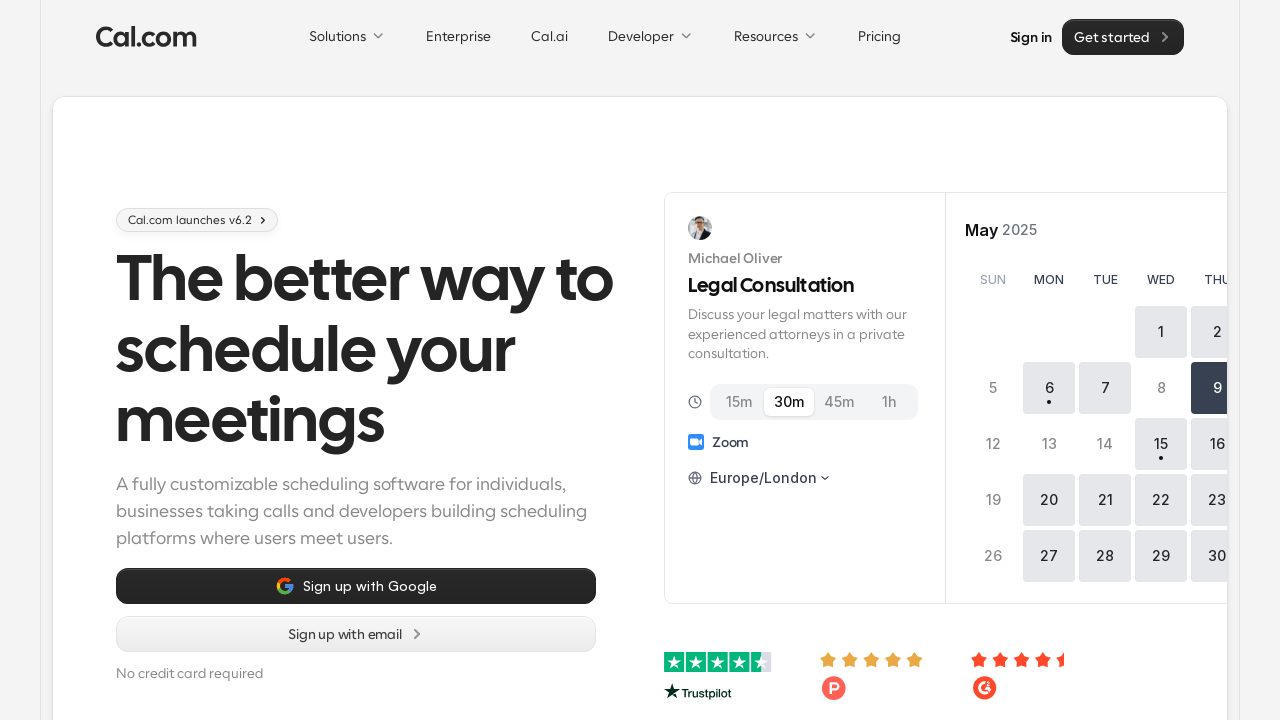